Tests the Remove button functionality by clicking it, waiting for the loading bar to disappear, then verifying the checkbox is no longer displayed and the "It's gone!" message appears.

Starting URL: https://practice.cydeo.com/dynamic_controls

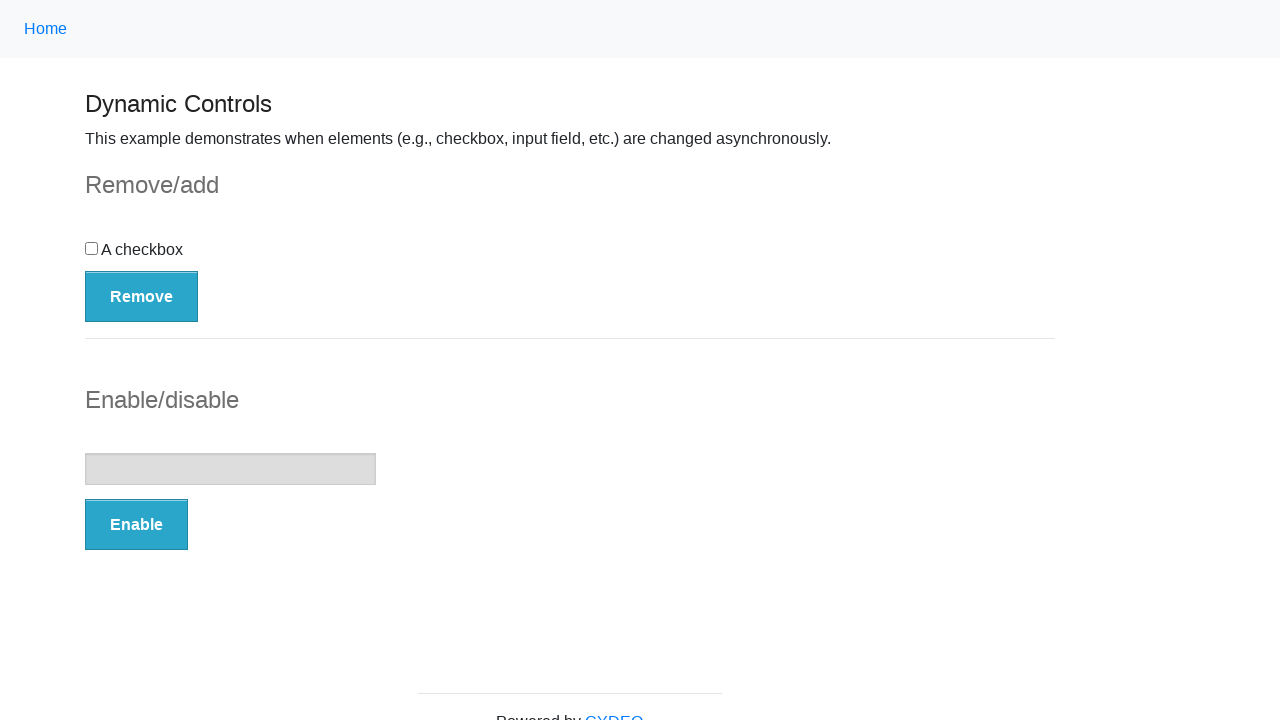

Clicked the Remove button at (142, 296) on button:has-text('Remove')
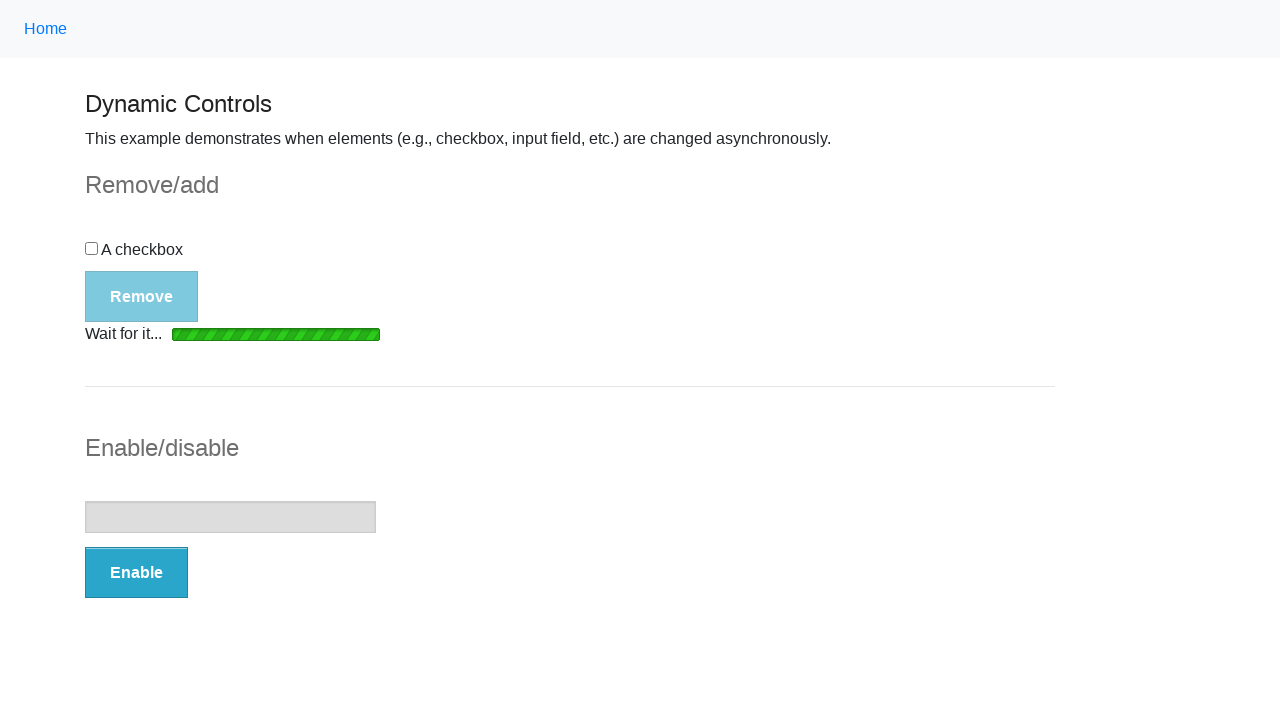

Loading bar disappeared
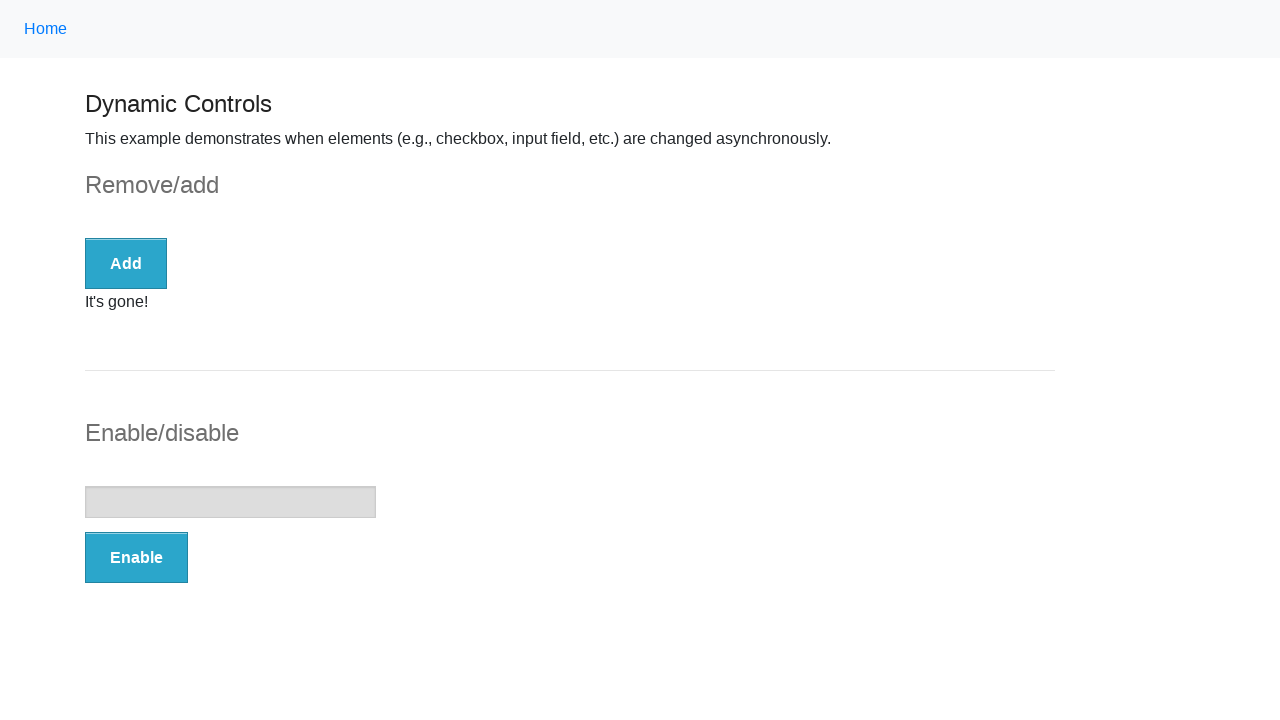

Checkbox is no longer displayed
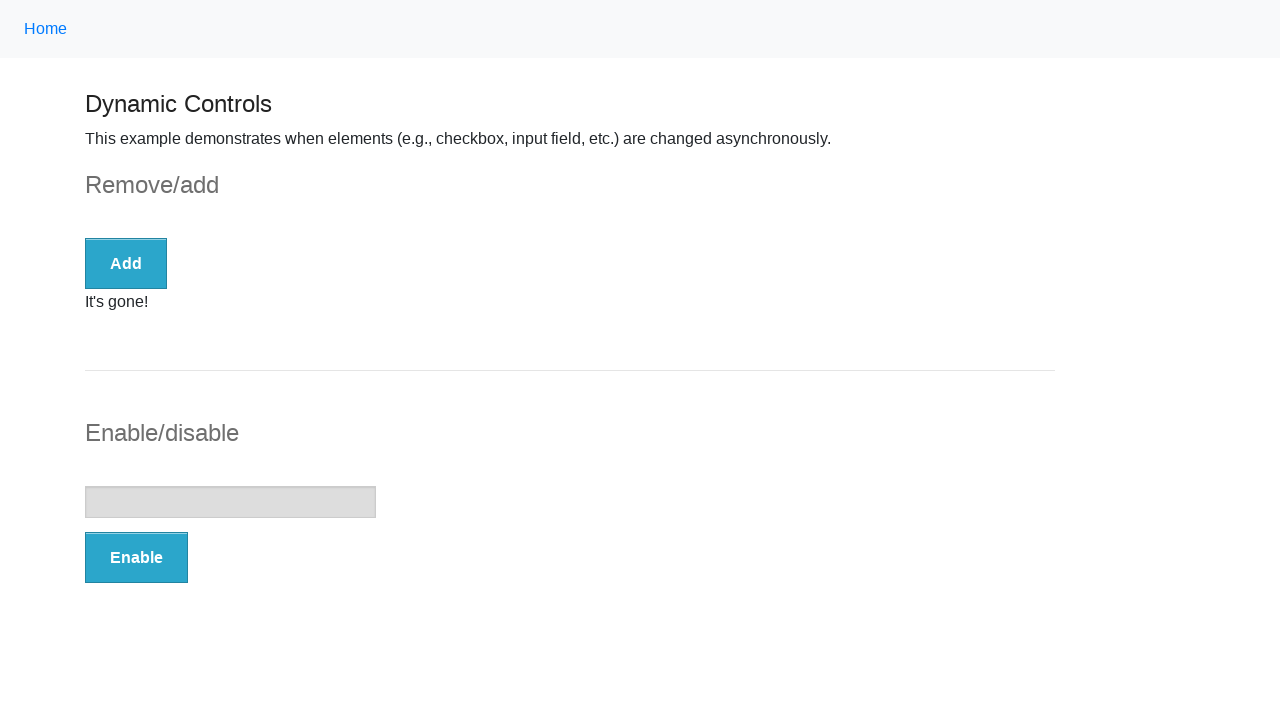

"It's gone!" message appeared
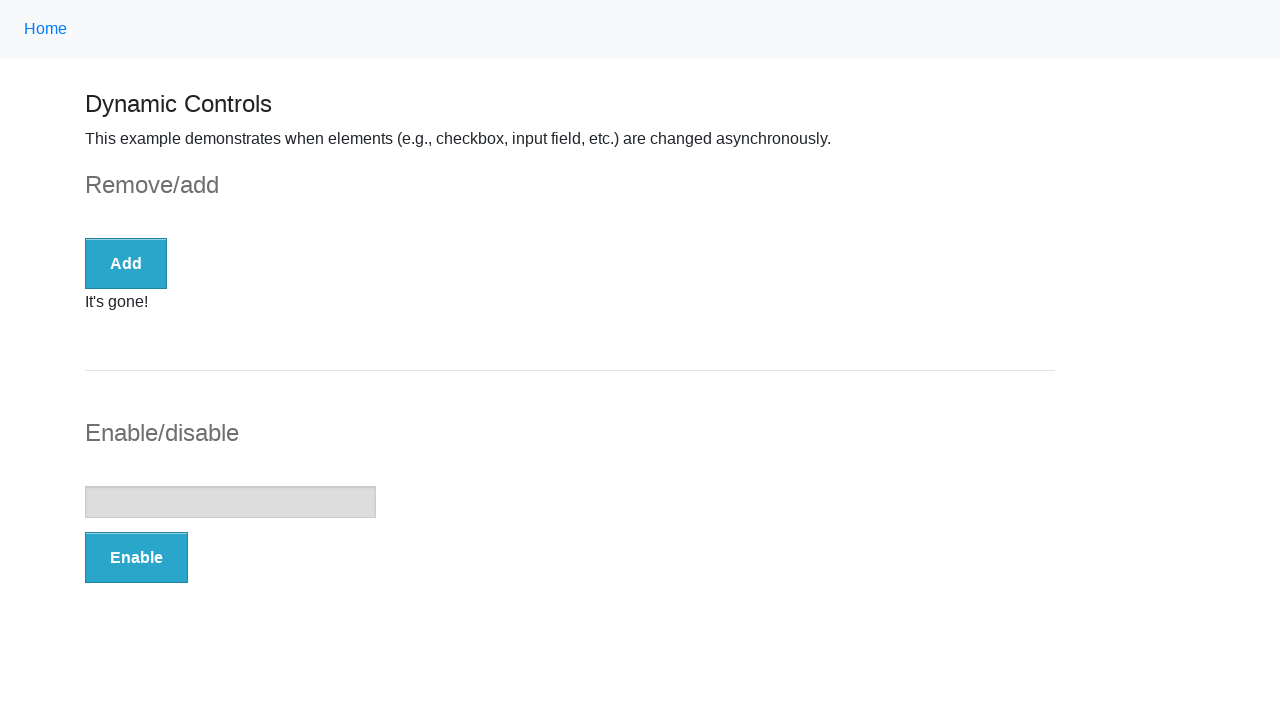

Verified message text is exactly "It's gone!"
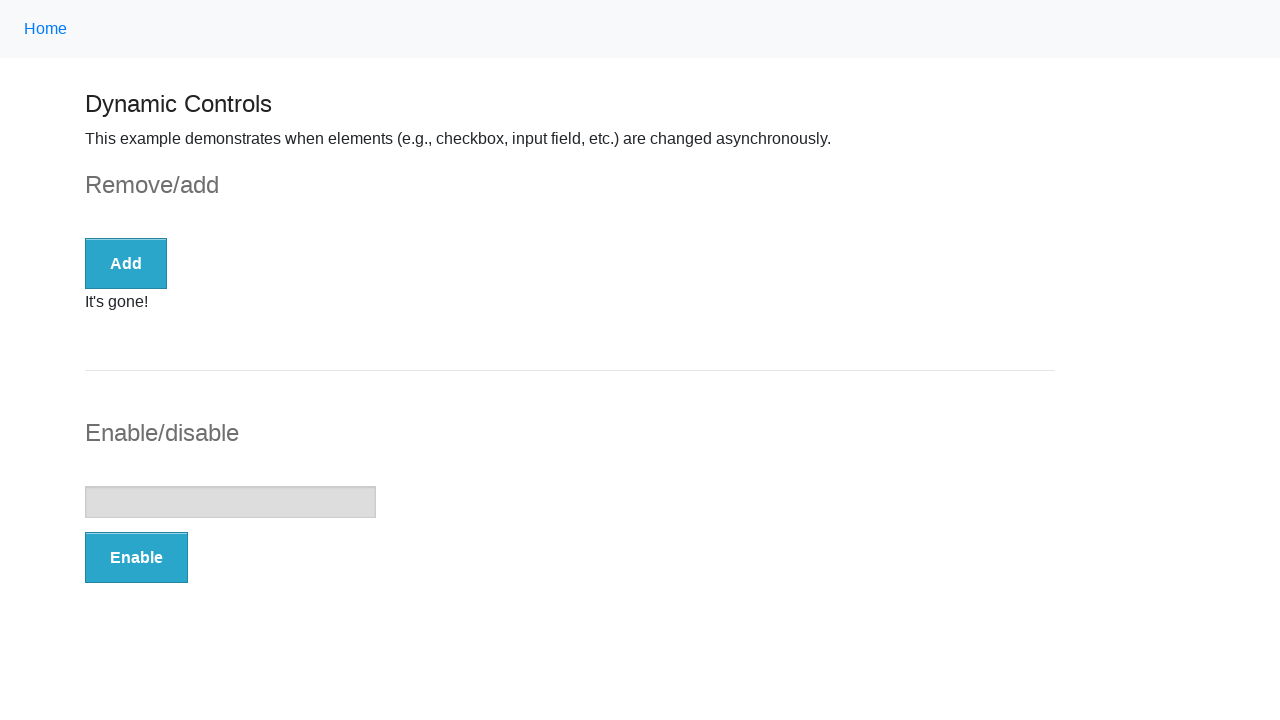

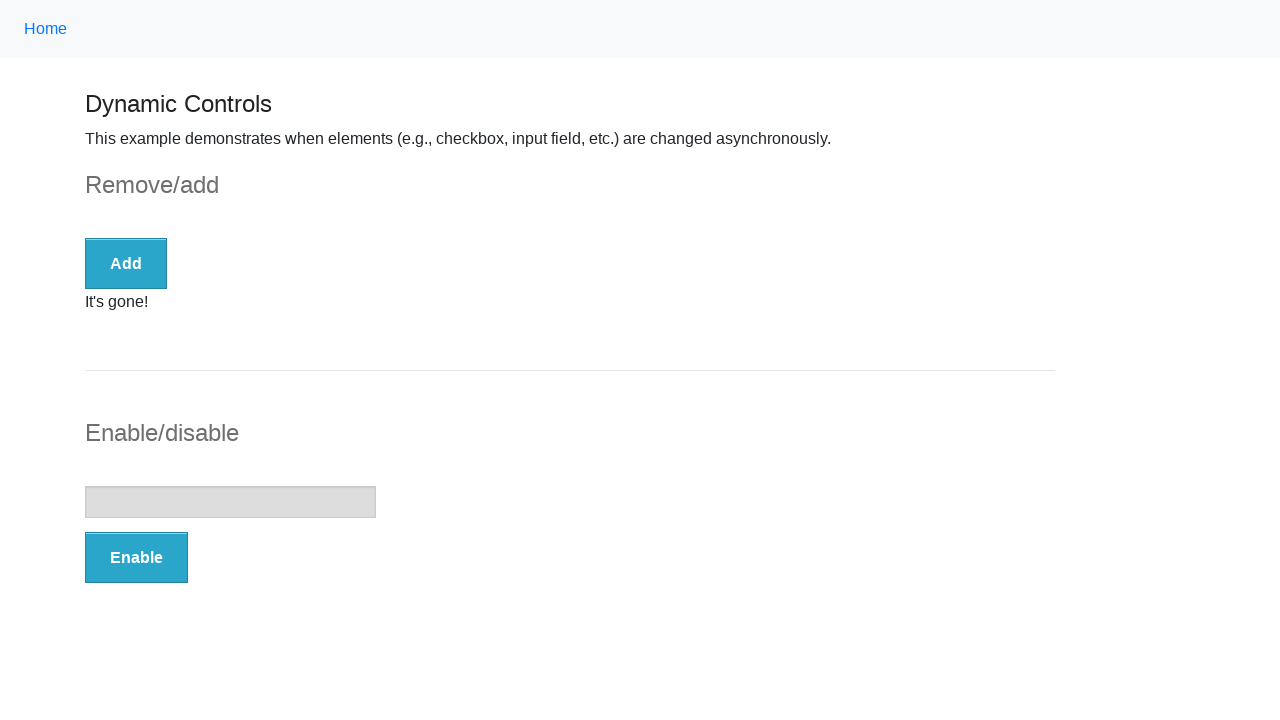